Tests that banner images are visible on the KrushiStore homepage by checking for banner elements in the header section.

Starting URL: https://www.krushistore.com/

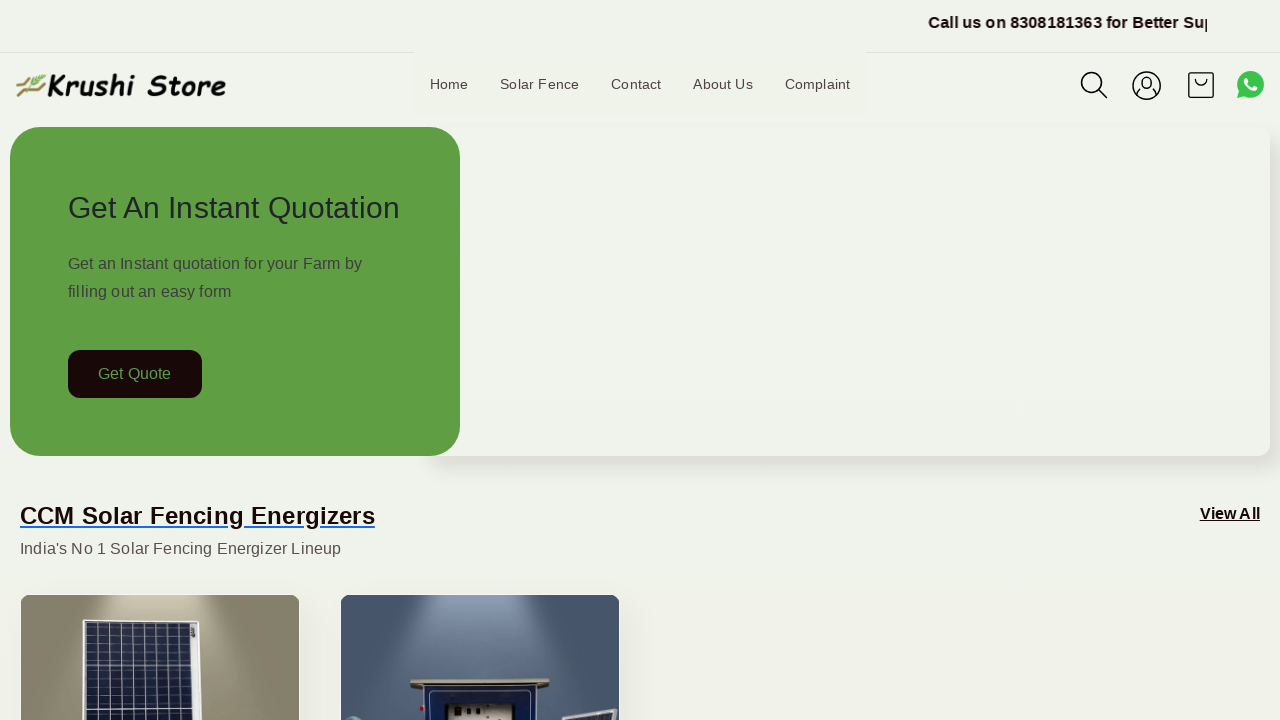

Page loaded - domcontentloaded state reached
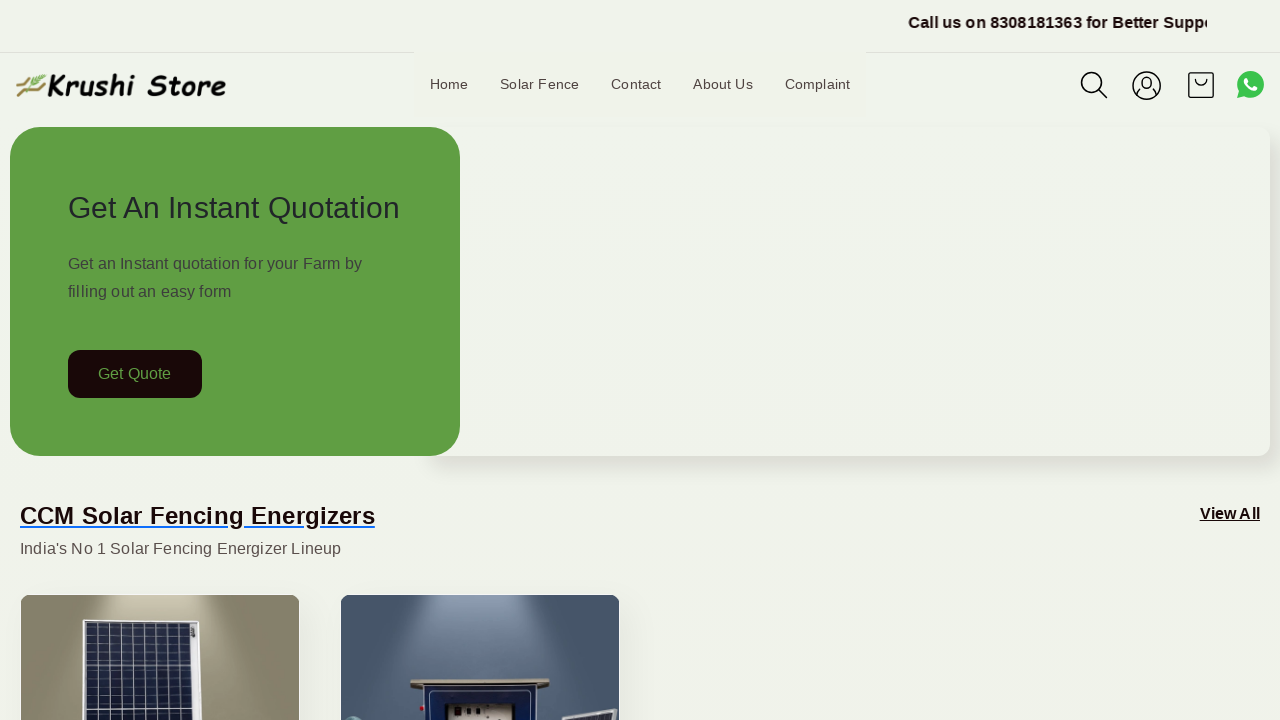

Located banner images in header section
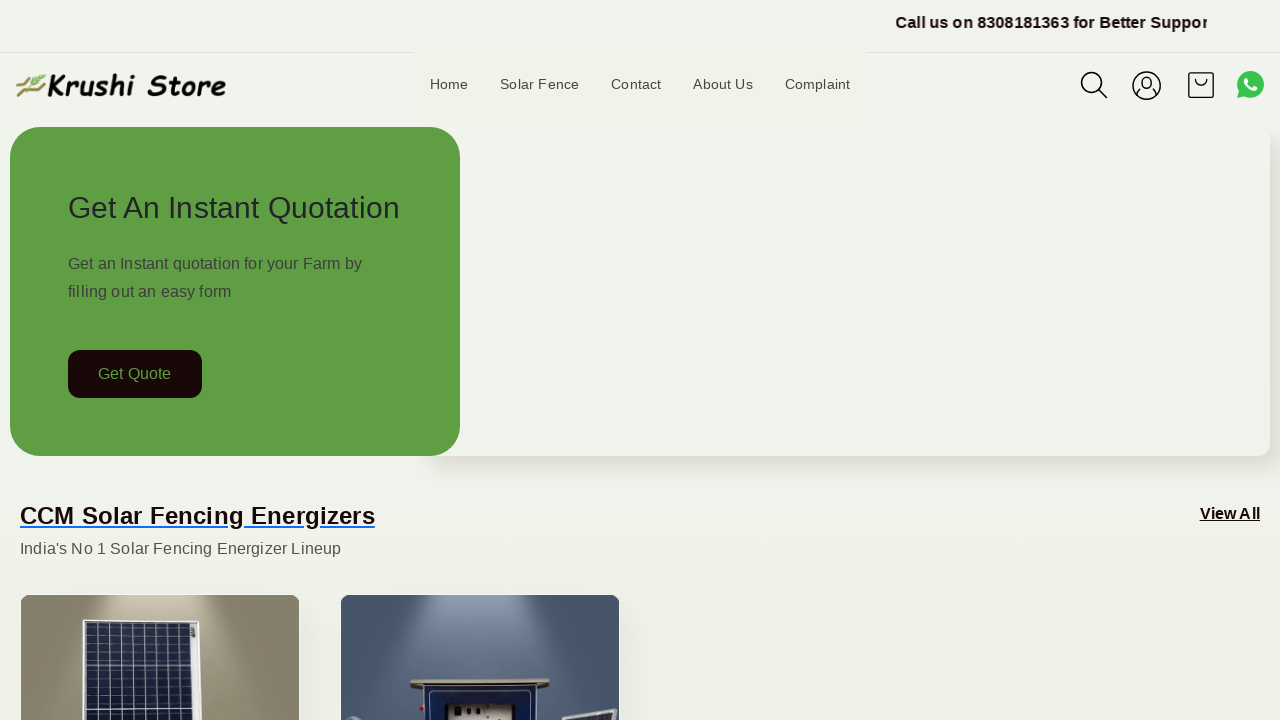

Banner images are visible on the KrushiStore homepage
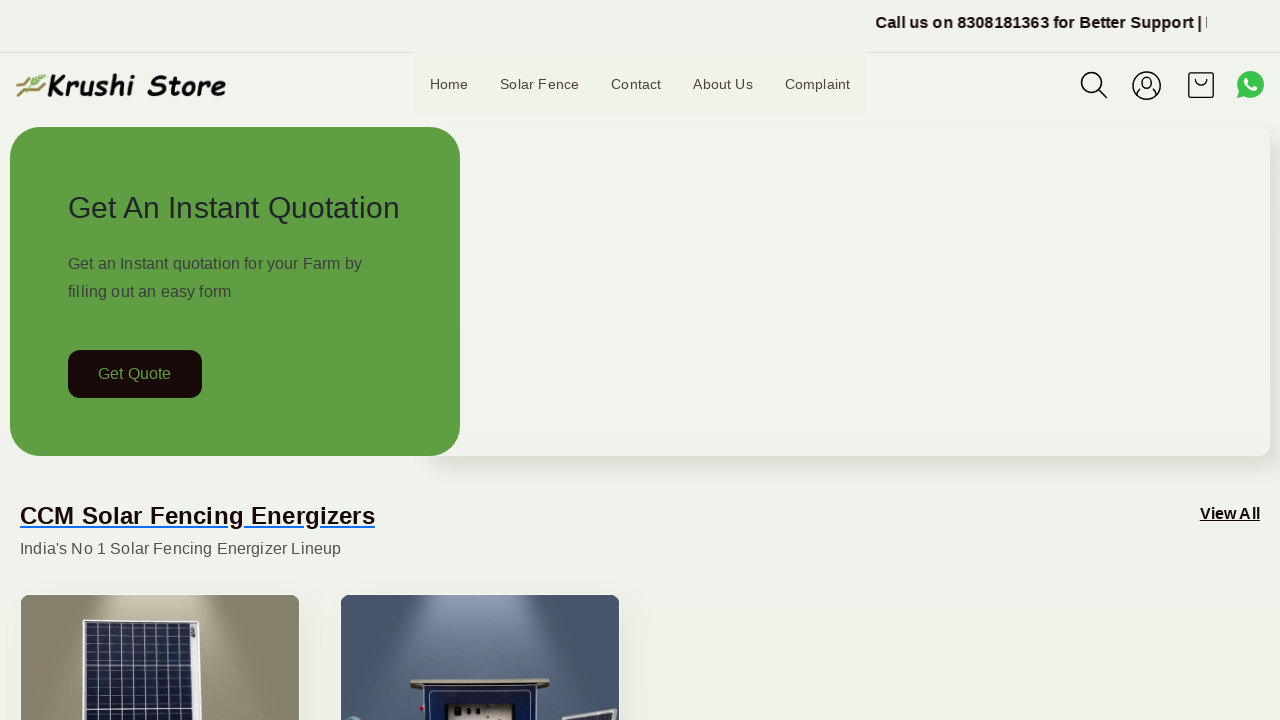

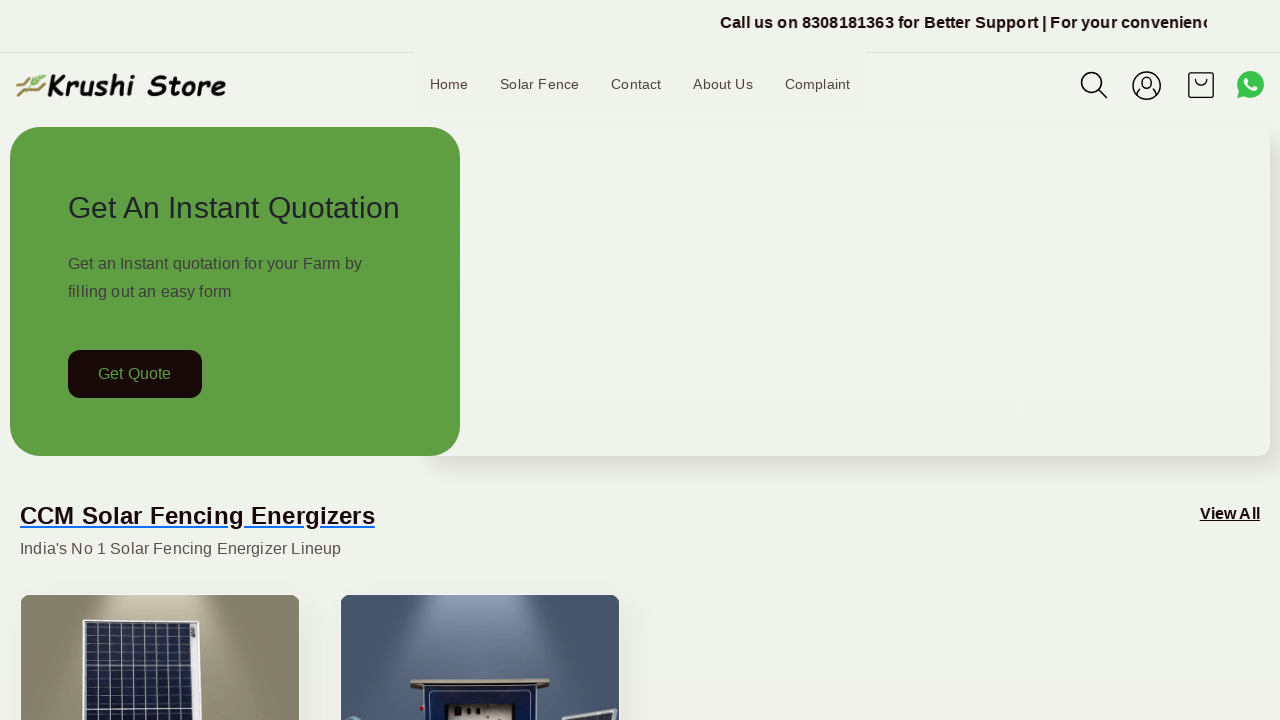